Navigates to the Demoblaze e-commerce demo site and verifies that product listings are displayed on the home page by waiting for product elements to load.

Starting URL: https://demoblaze.com/index.html

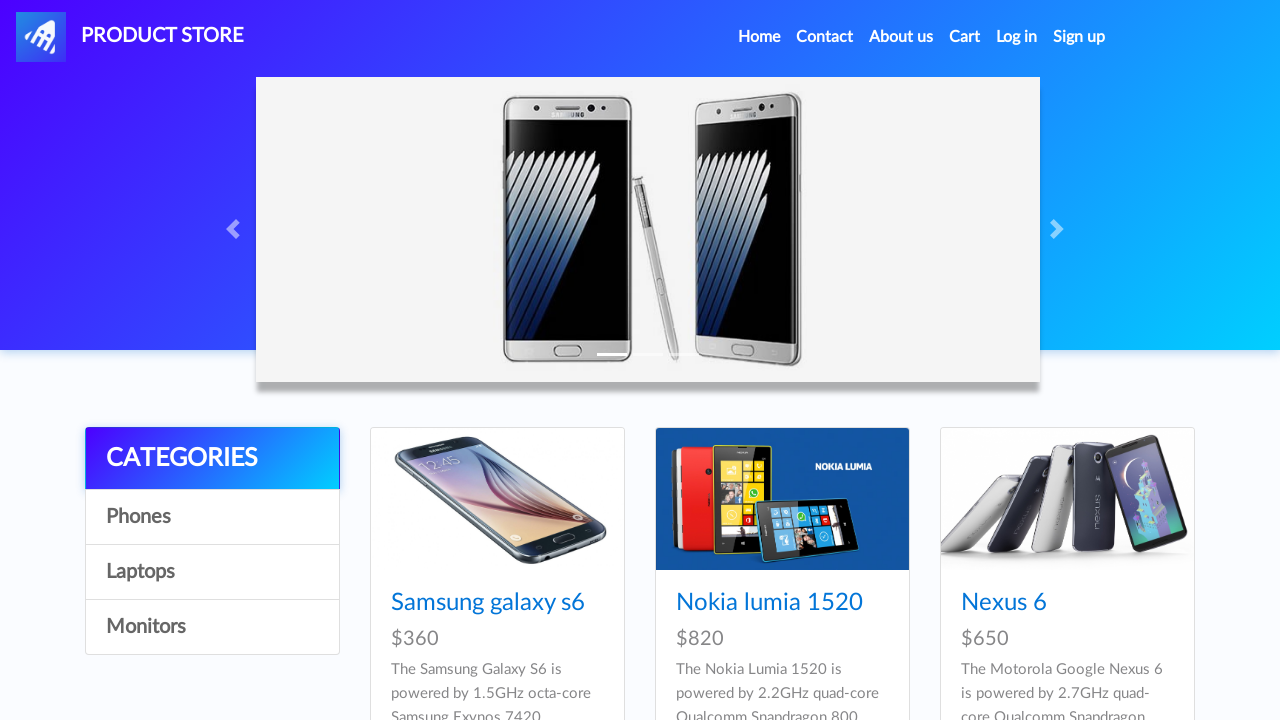

Waited for product listings to load on home page
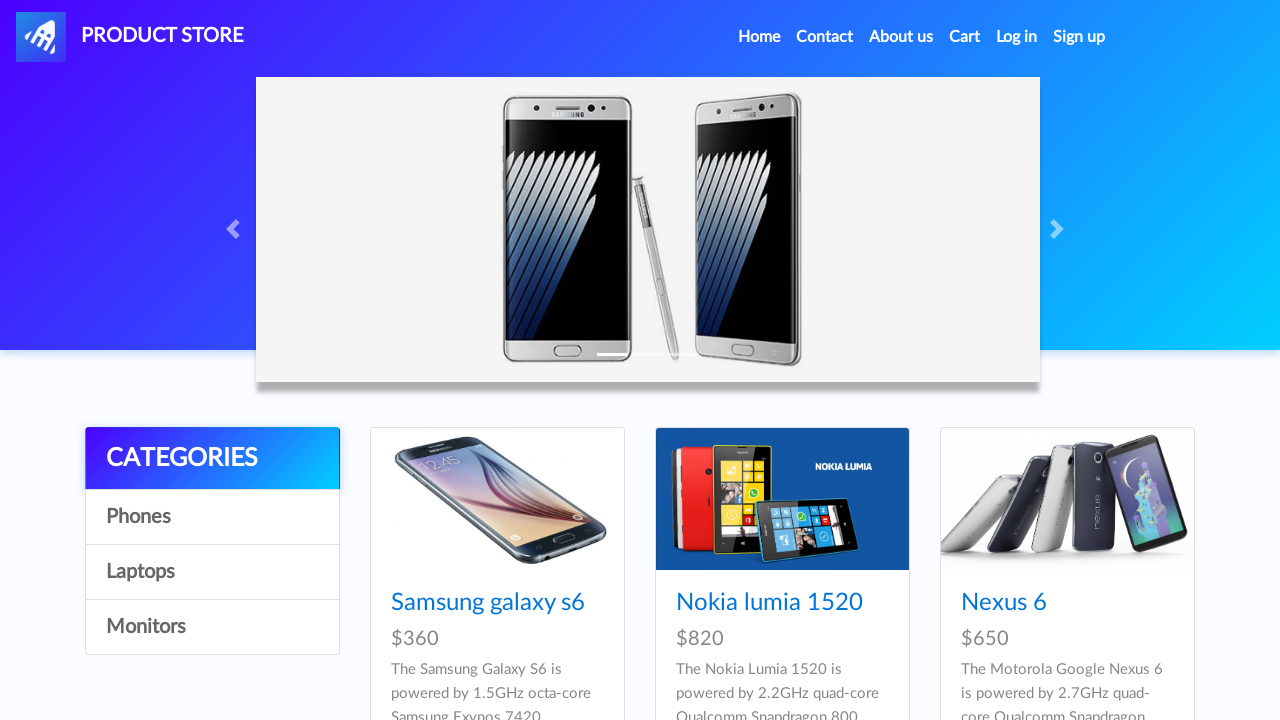

Located product elements on page
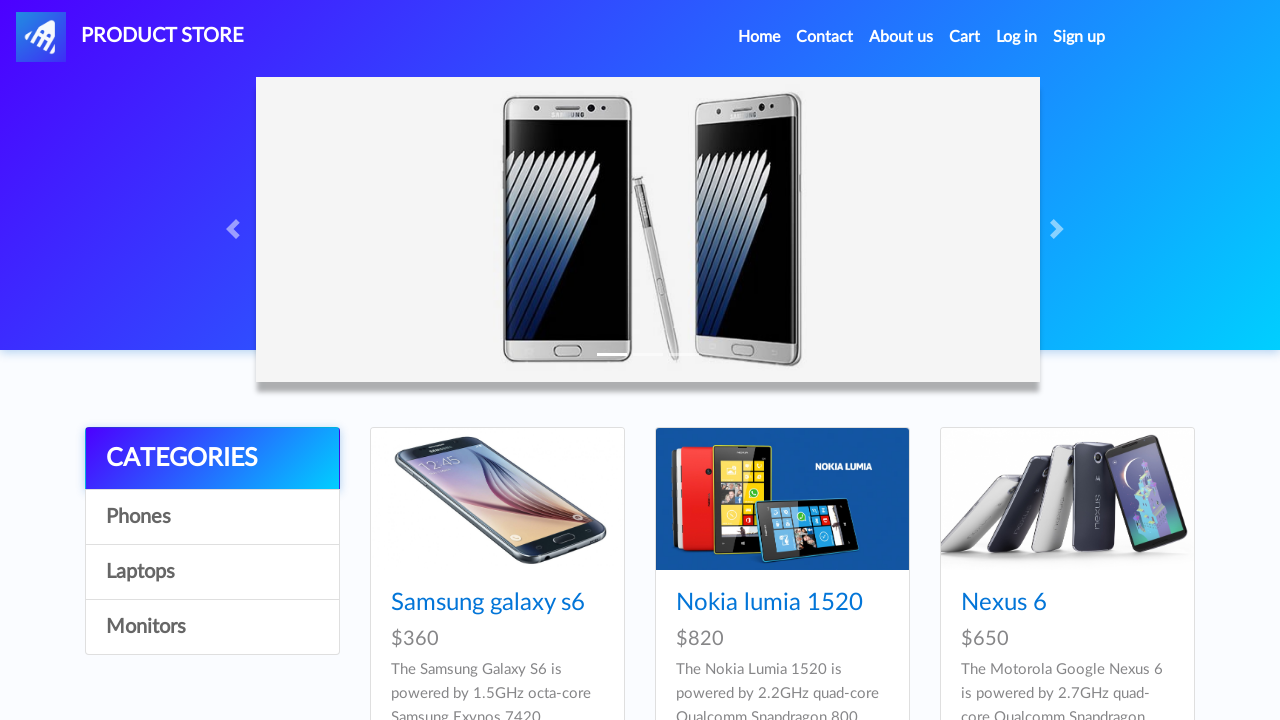

Verified that products are displayed on home page
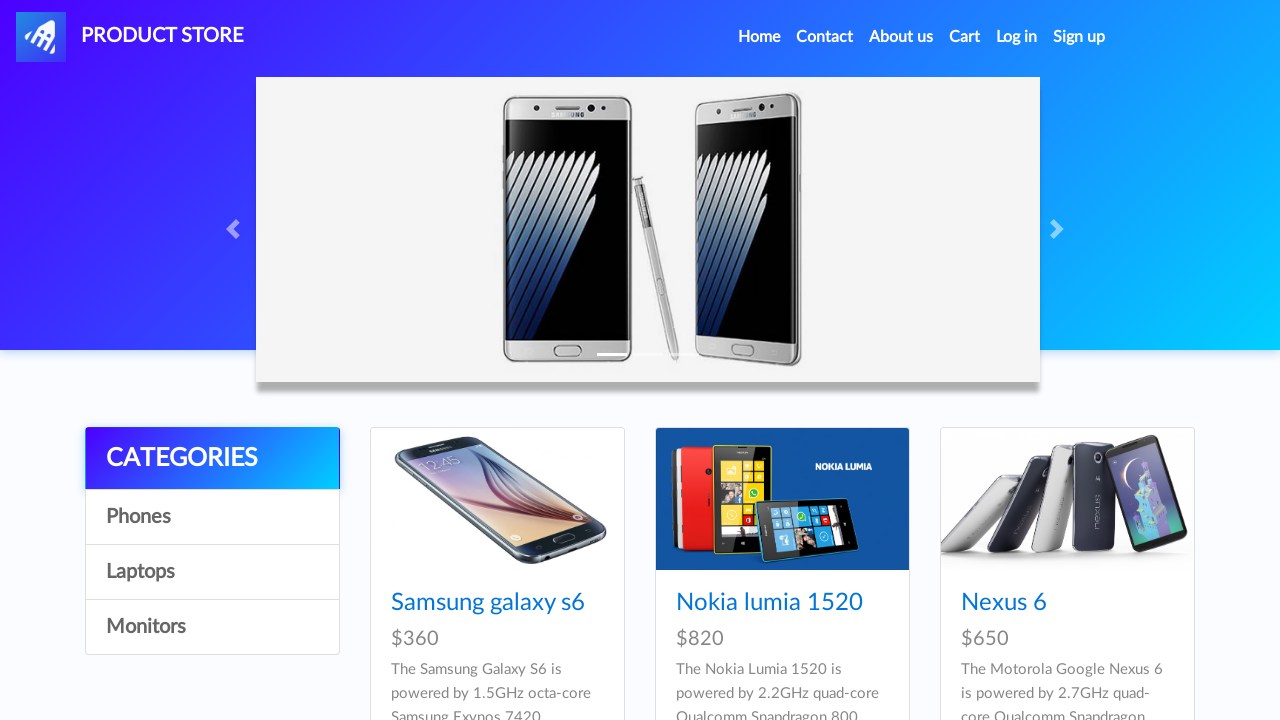

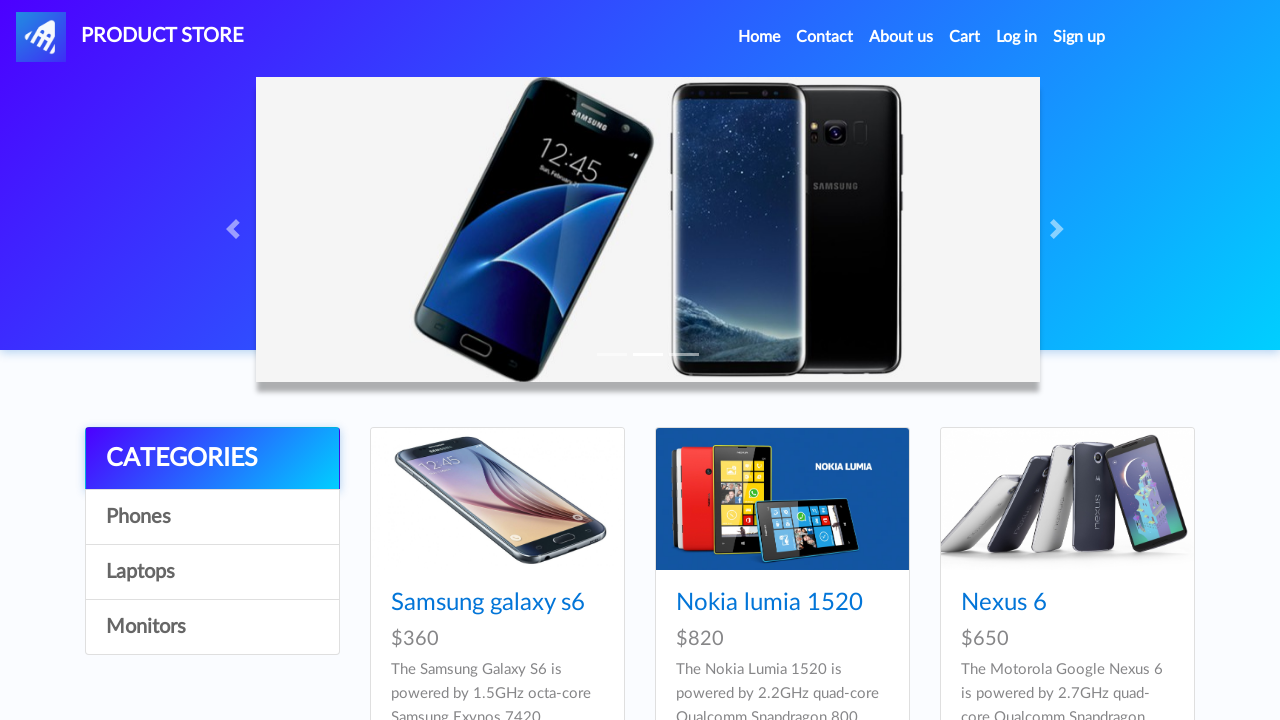